Tests jQuery UI selectable functionality by switching to an iframe and selecting multiple items (Items 1-4) using Ctrl+Click keyboard modifier

Starting URL: https://jqueryui.com/selectable/

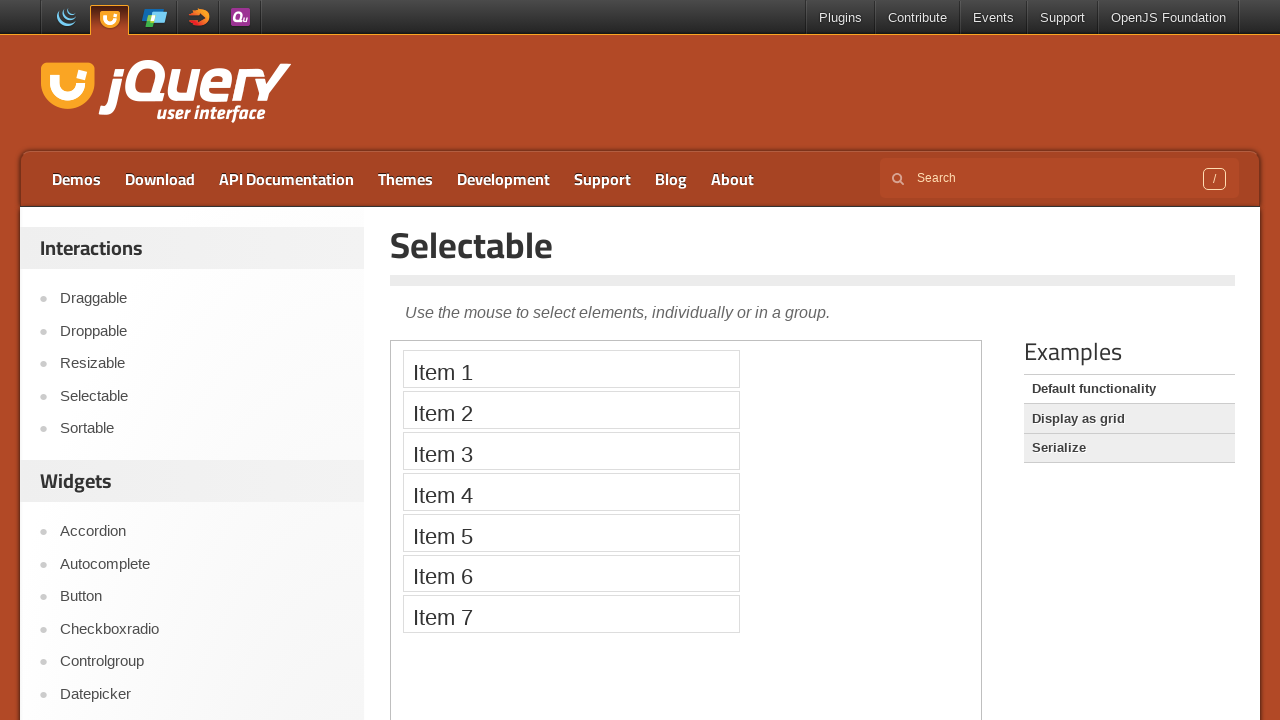

Navigated to jQuery UI selectable demo page
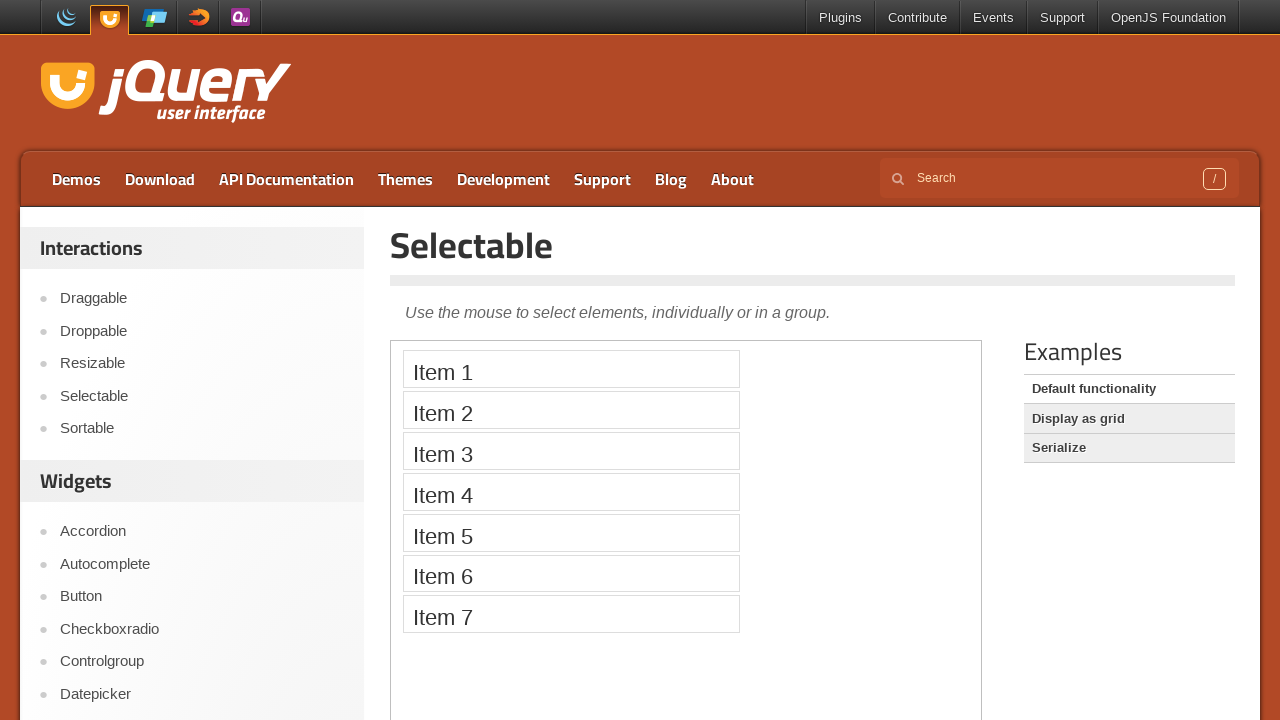

Located the demo iframe
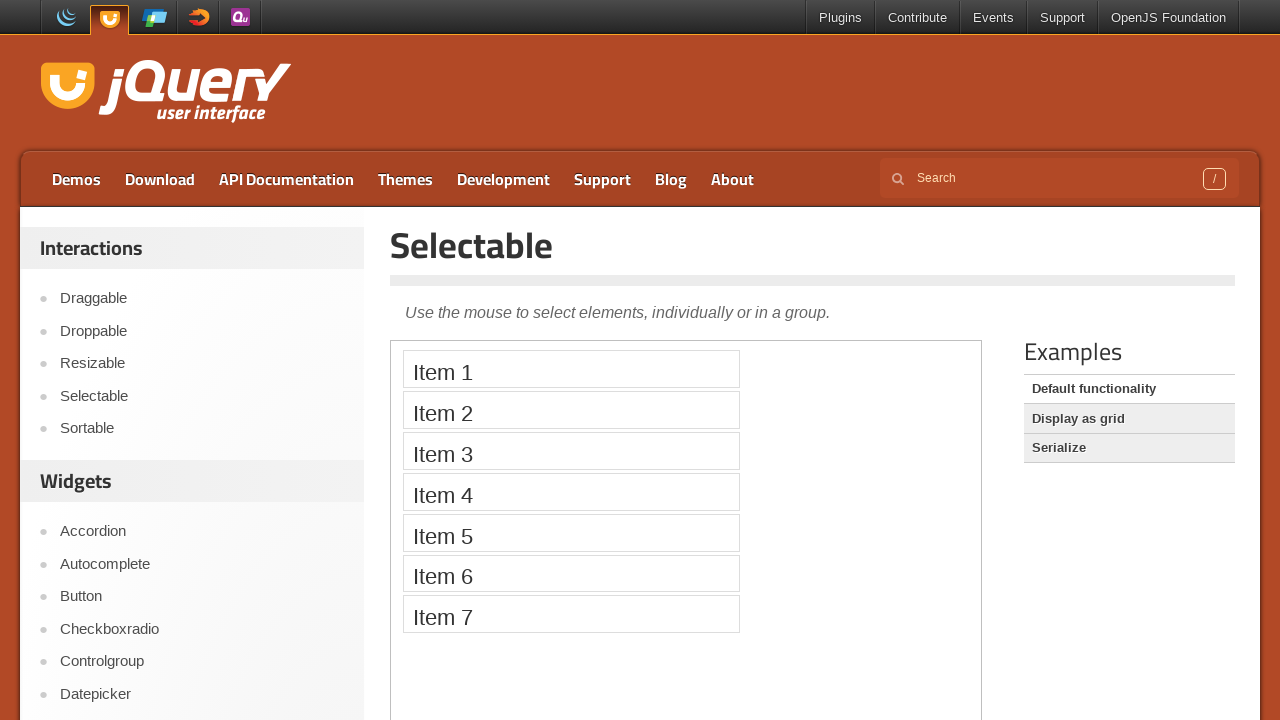

Ctrl+clicked on Item 1 at (571, 369) on iframe >> nth=0 >> internal:control=enter-frame >> xpath=//ol/li[text()='Item 1'
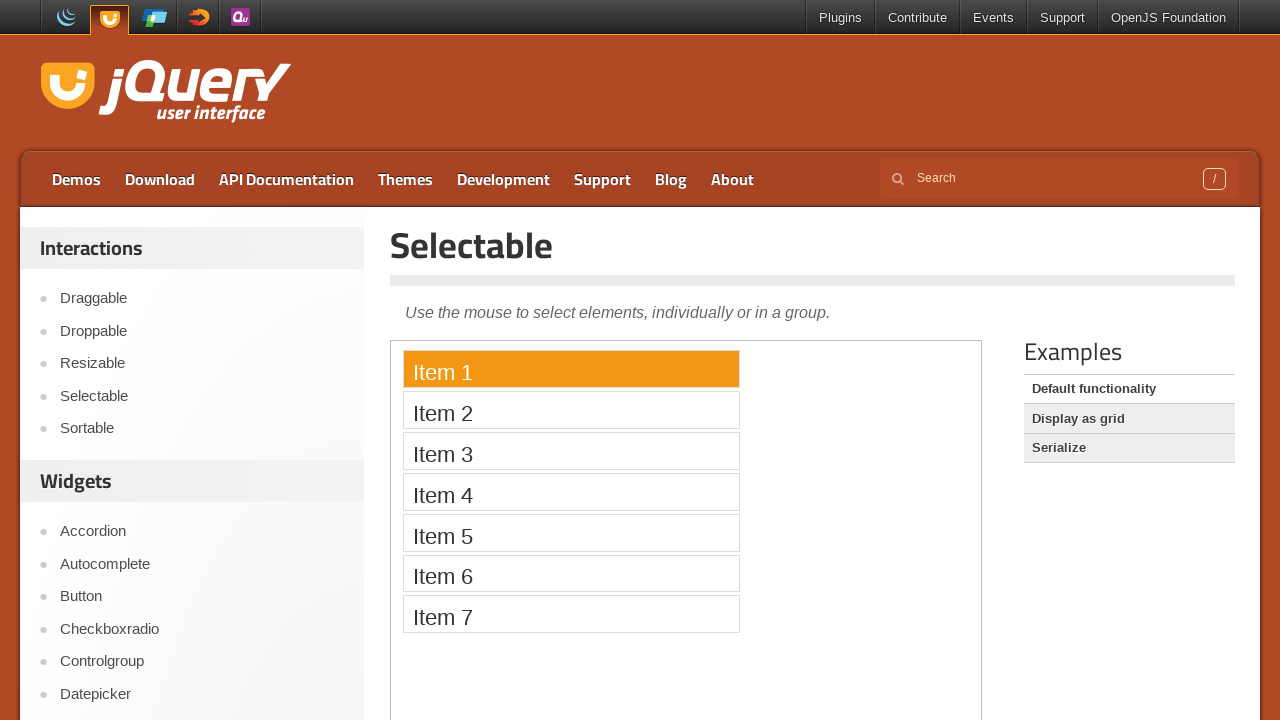

Ctrl+clicked on Item 2 at (571, 410) on iframe >> nth=0 >> internal:control=enter-frame >> xpath=//ol/li[text()='Item 2'
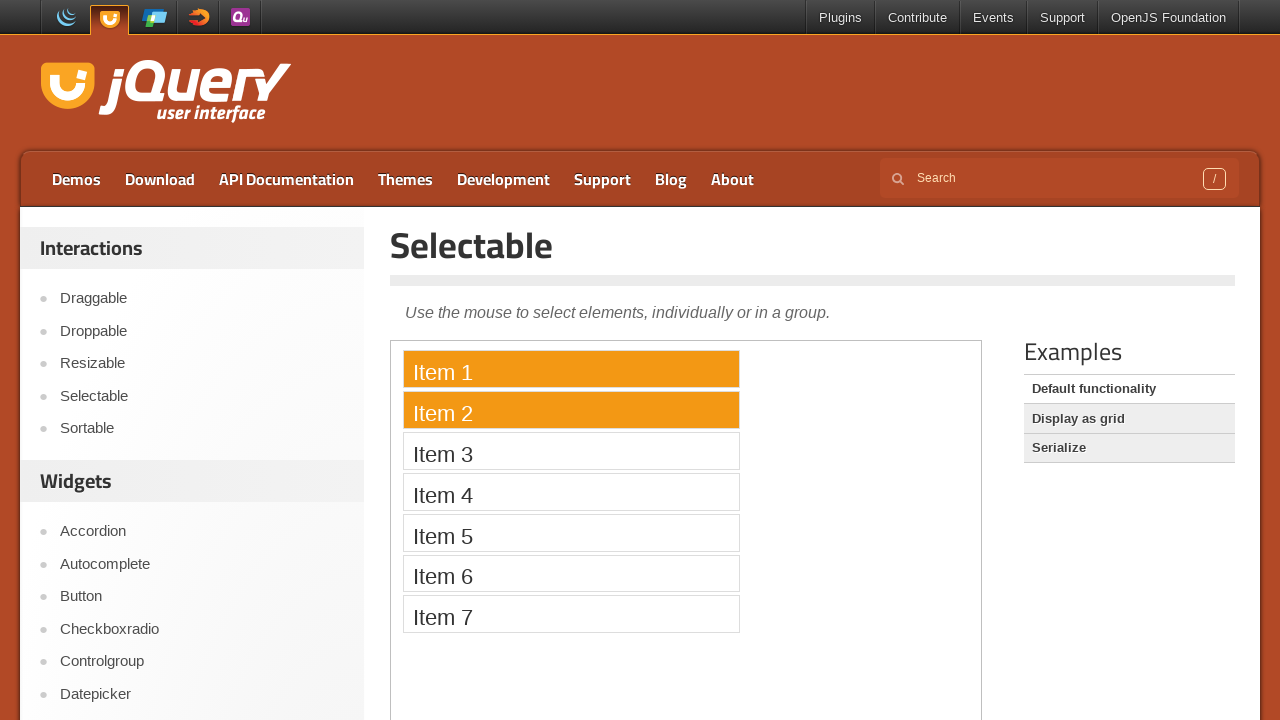

Ctrl+clicked on Item 3 at (571, 451) on iframe >> nth=0 >> internal:control=enter-frame >> xpath=//ol/li[text()='Item 3'
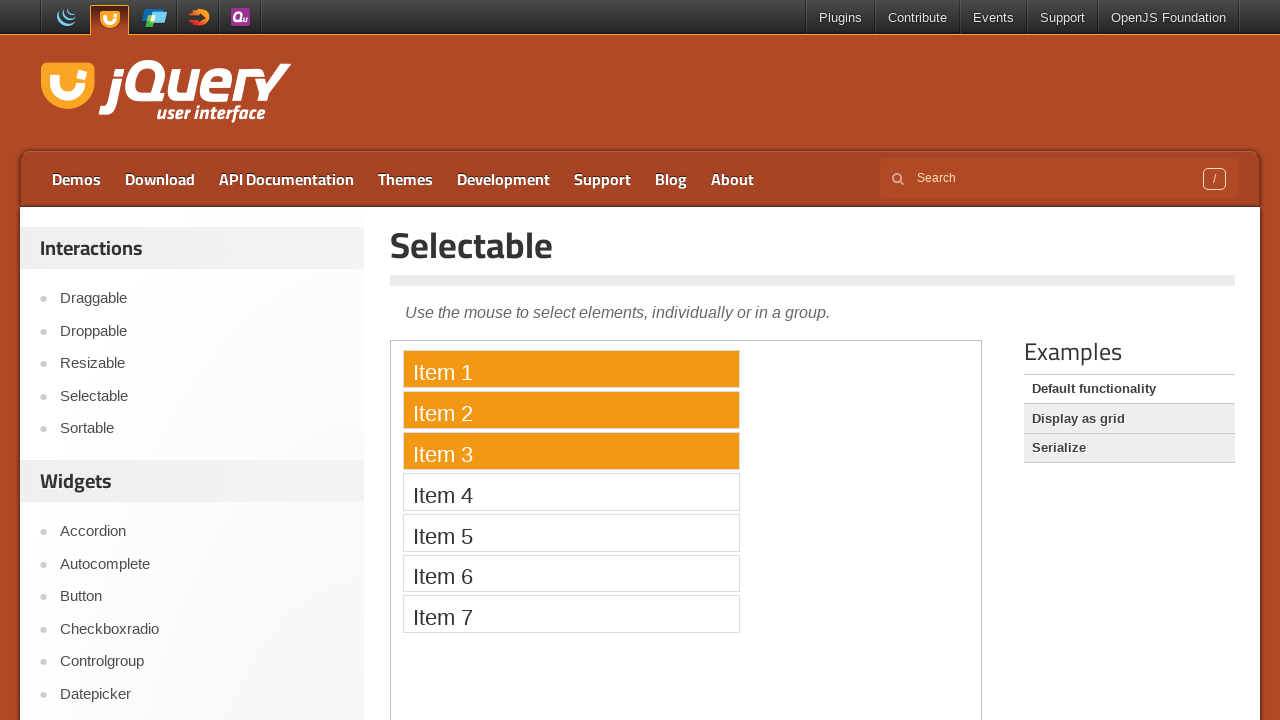

Ctrl+clicked on Item 4 at (571, 492) on iframe >> nth=0 >> internal:control=enter-frame >> xpath=//ol/li[text()='Item 4'
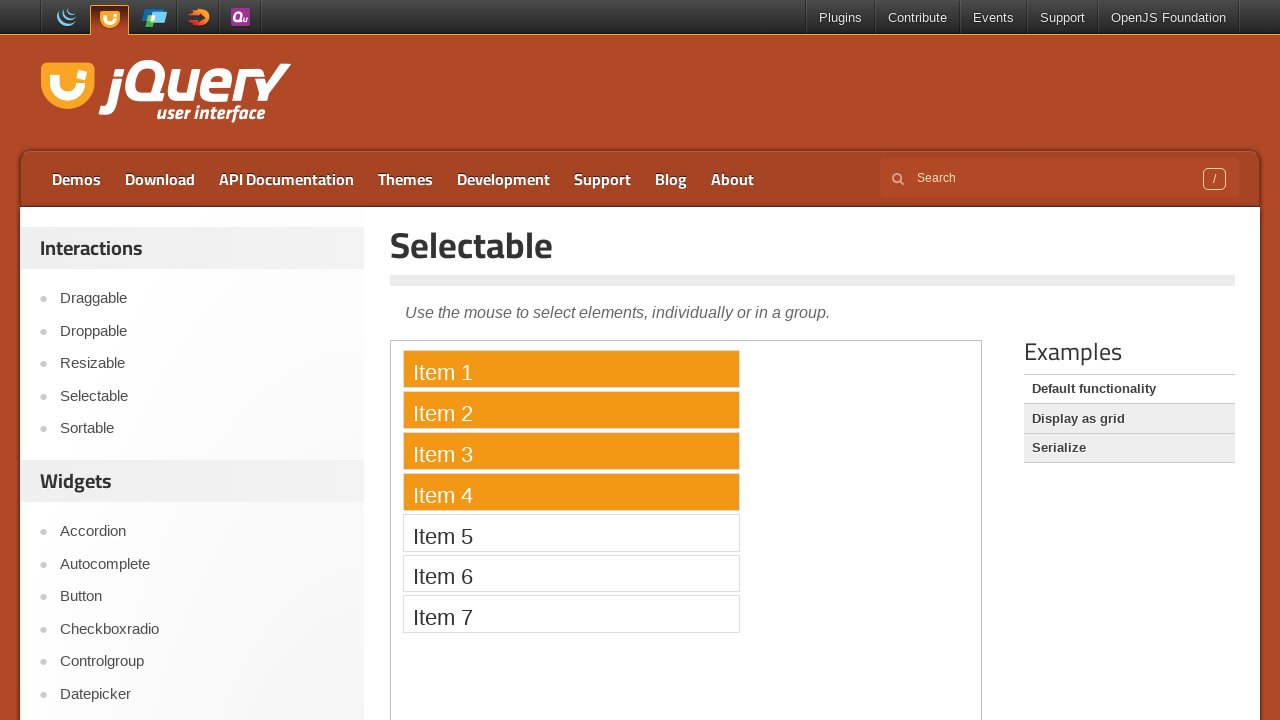

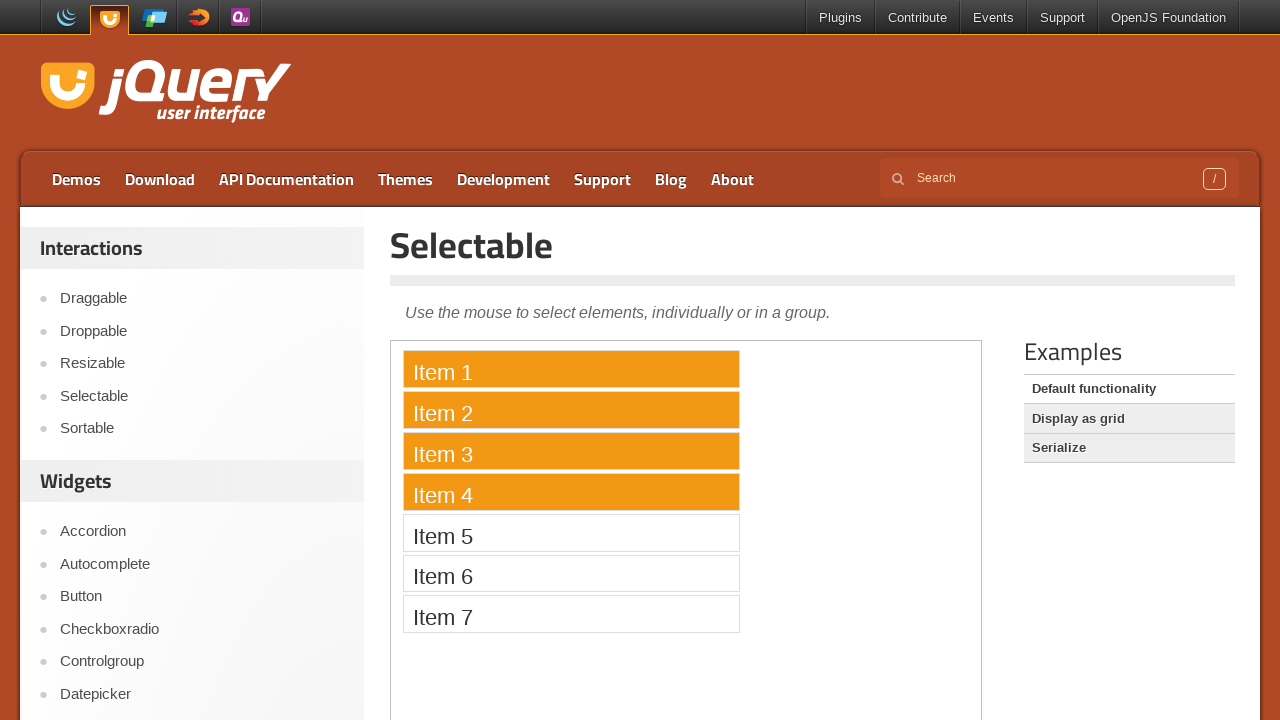